Tests radio button functionality on SpiceJet flight booking page by clicking round-trip and one-way trip options and verifying selection state

Starting URL: https://www.spicejet.com/

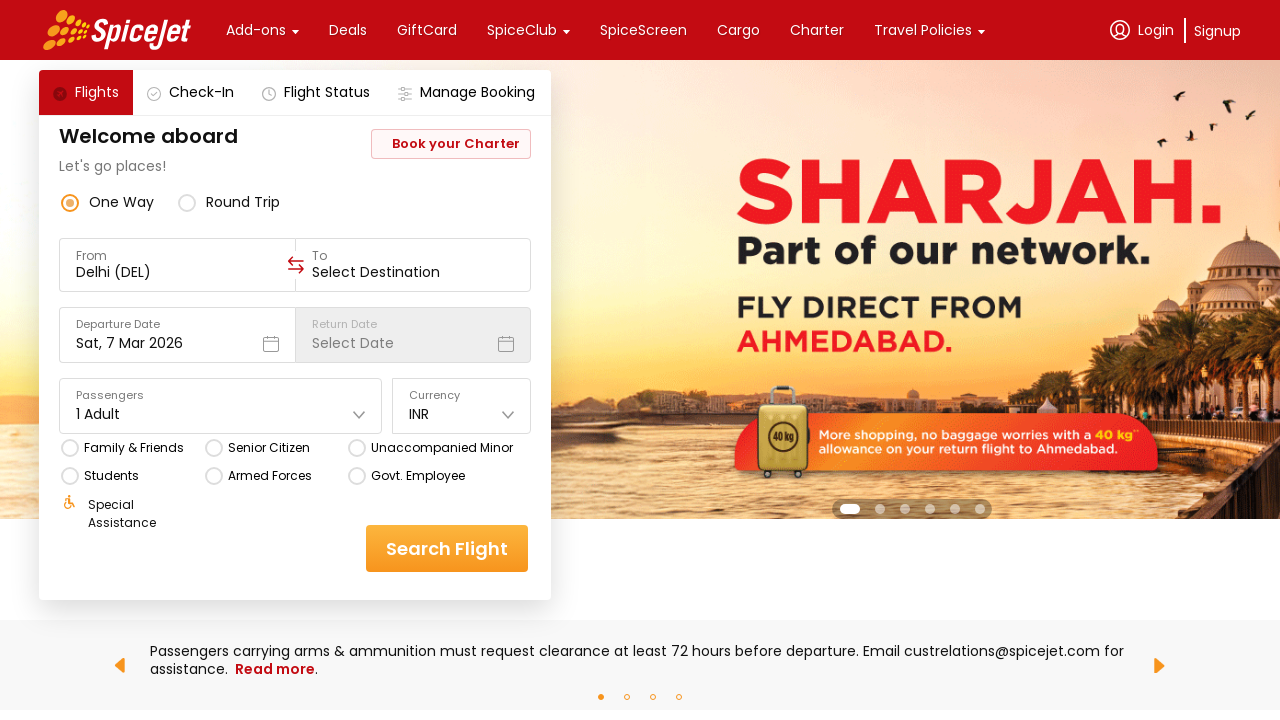

Waited 5 seconds for SpiceJet page to load
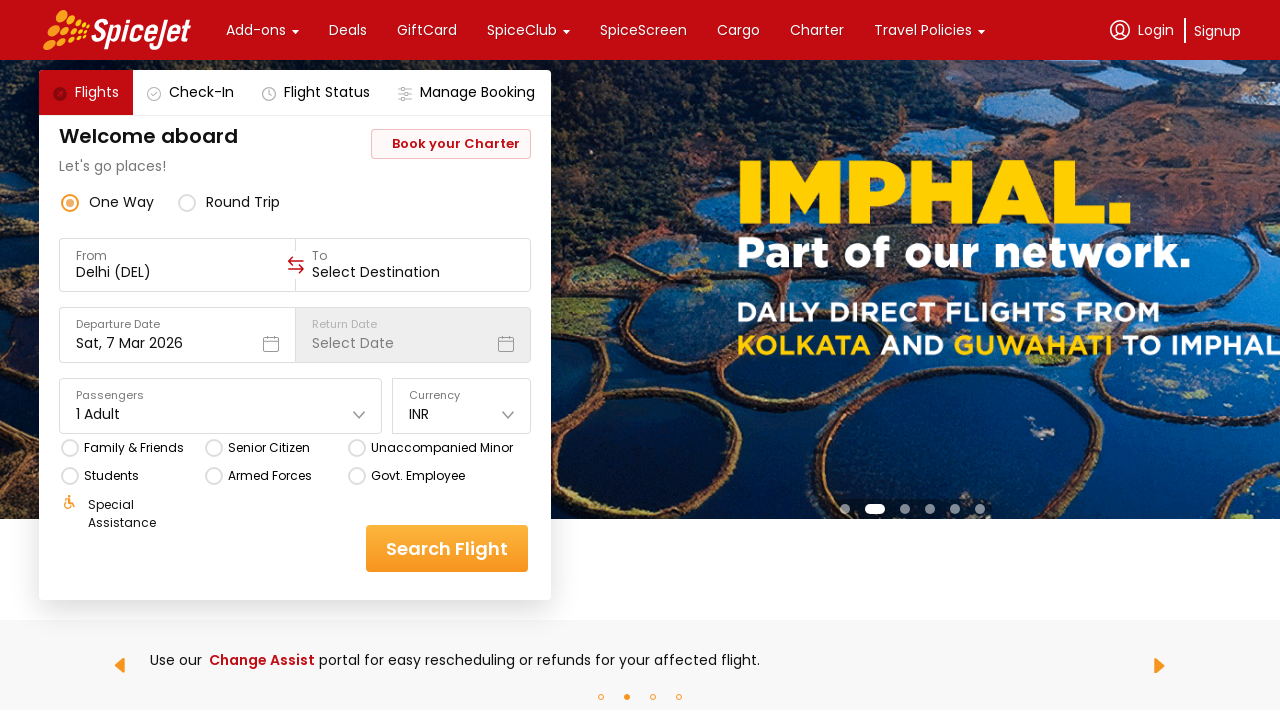

Clicked round-trip radio button at (229, 202) on [data-testid='round-trip-radio-button']
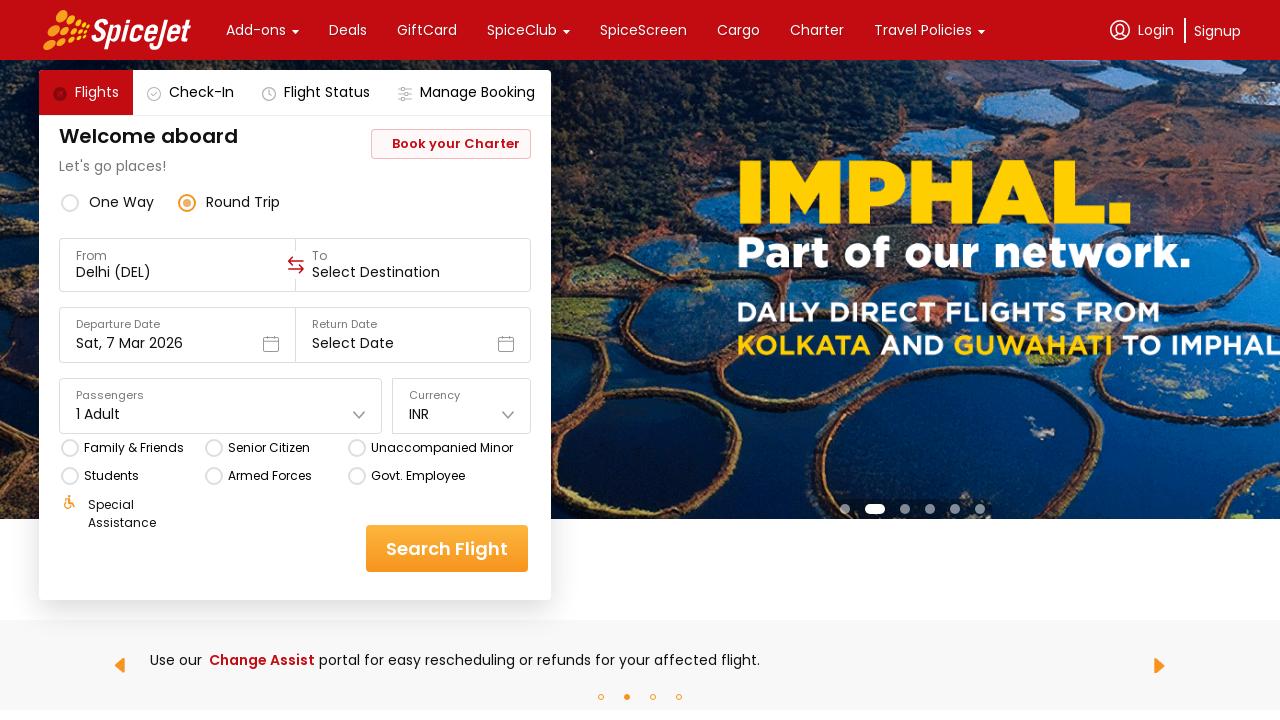

Clicked one-way radio button at (108, 202) on [data-testid='one-way-radio-button']
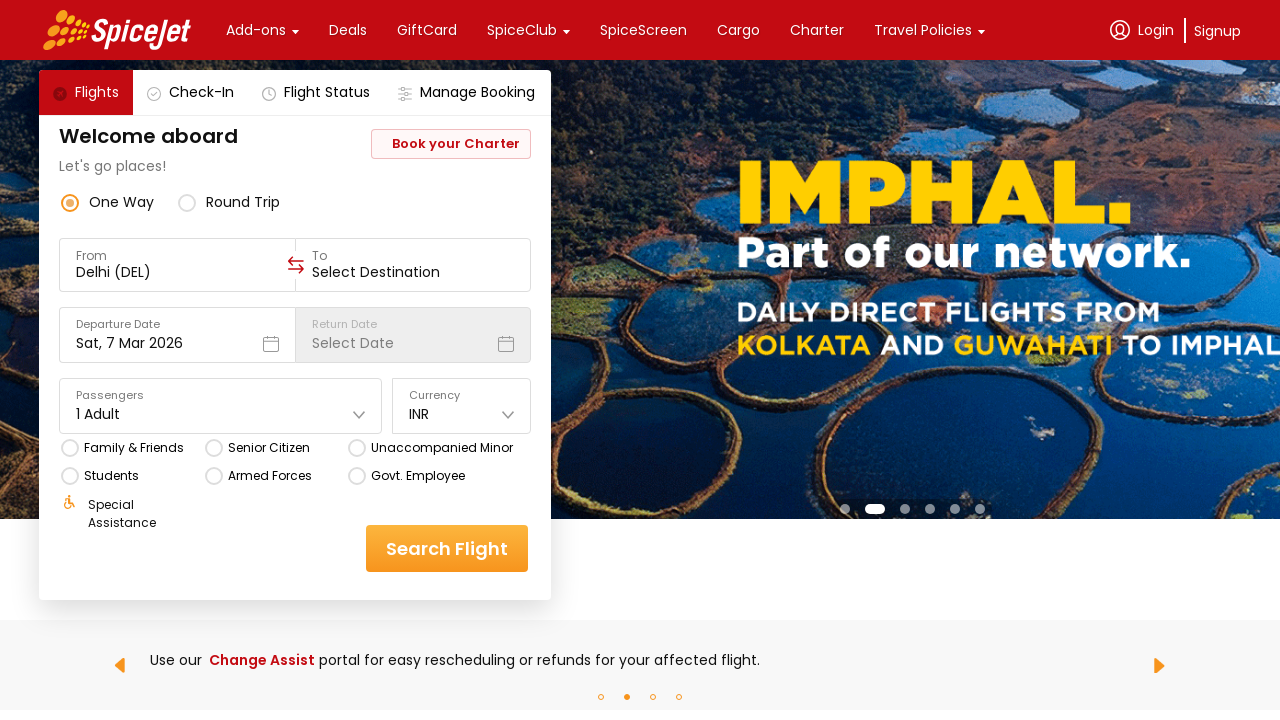

Verified one-way radio button element is visible
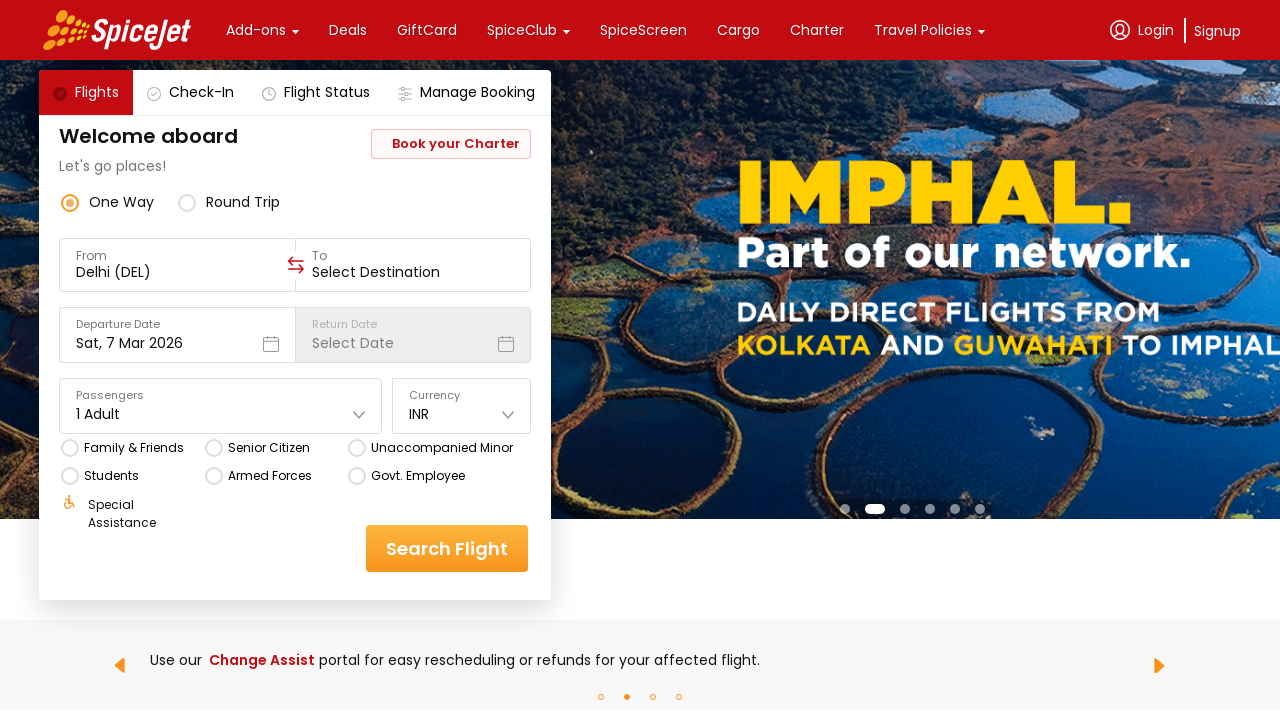

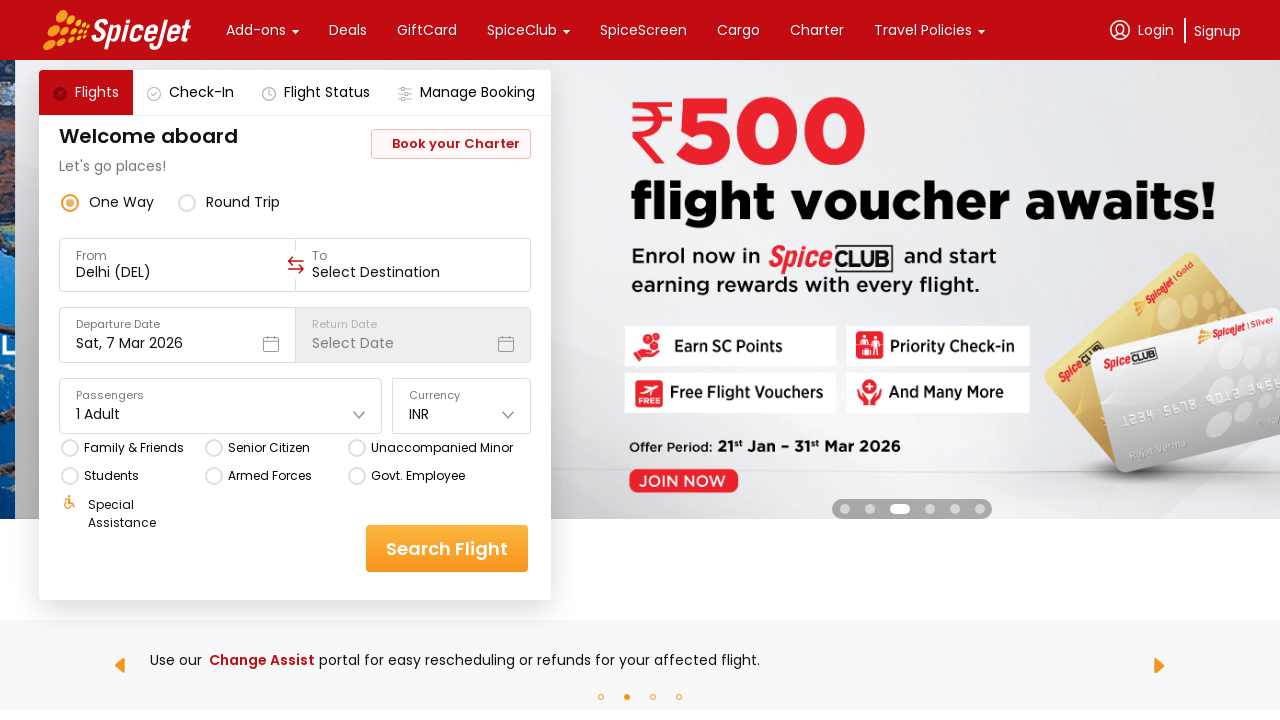